Tests different button click actions including double-click, right-click, and regular click

Starting URL: https://demoqa.com/buttons

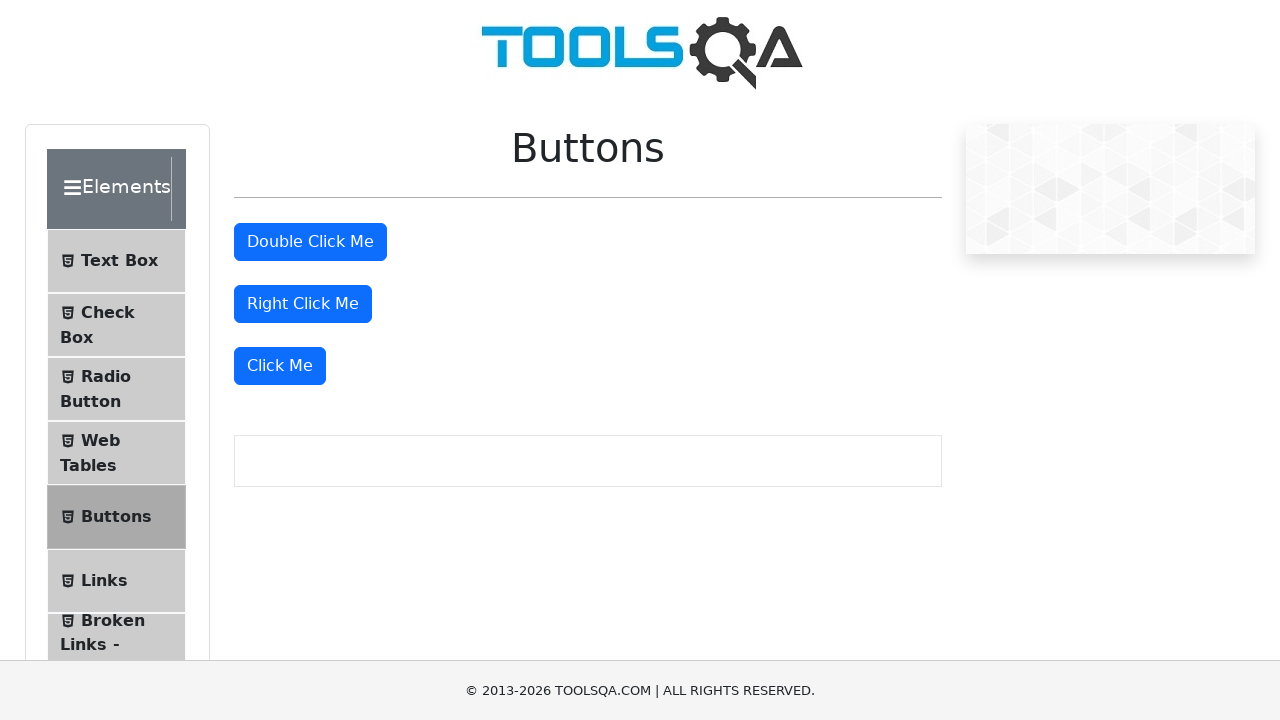

Double-clicked the double-click button at (310, 242) on #doubleClickBtn
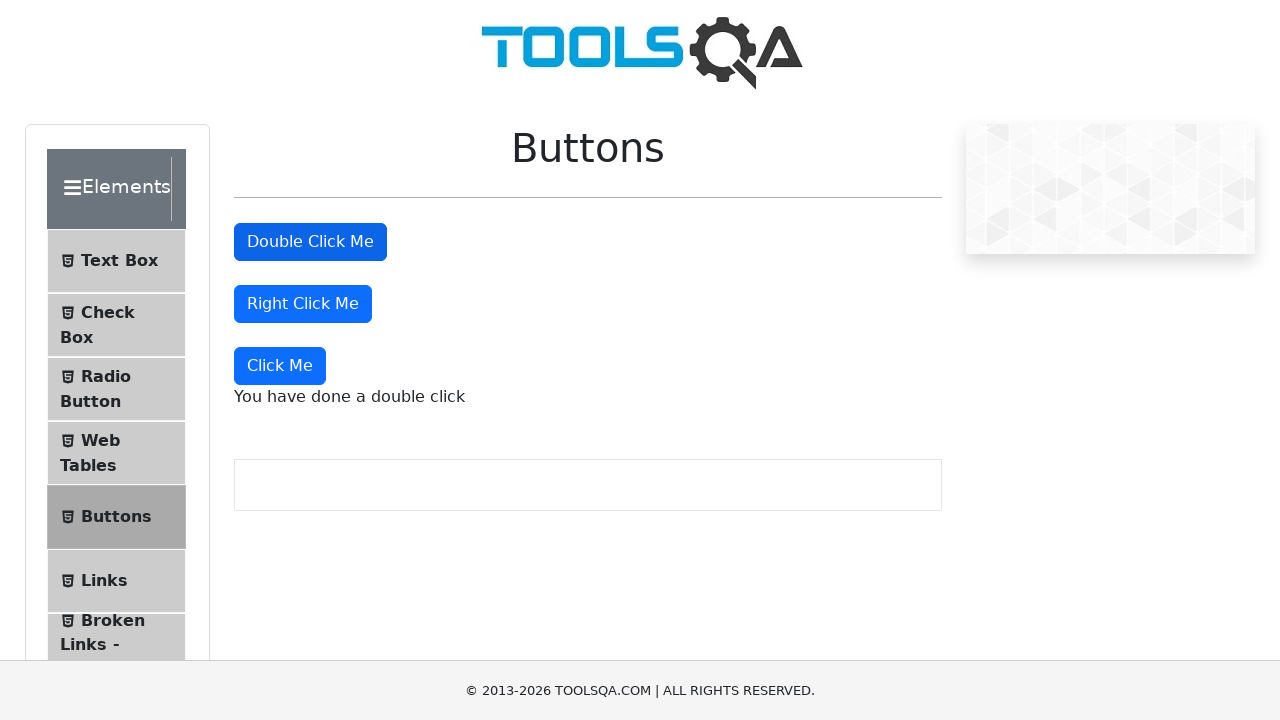

Right-clicked the right-click button at (303, 304) on #rightClickBtn
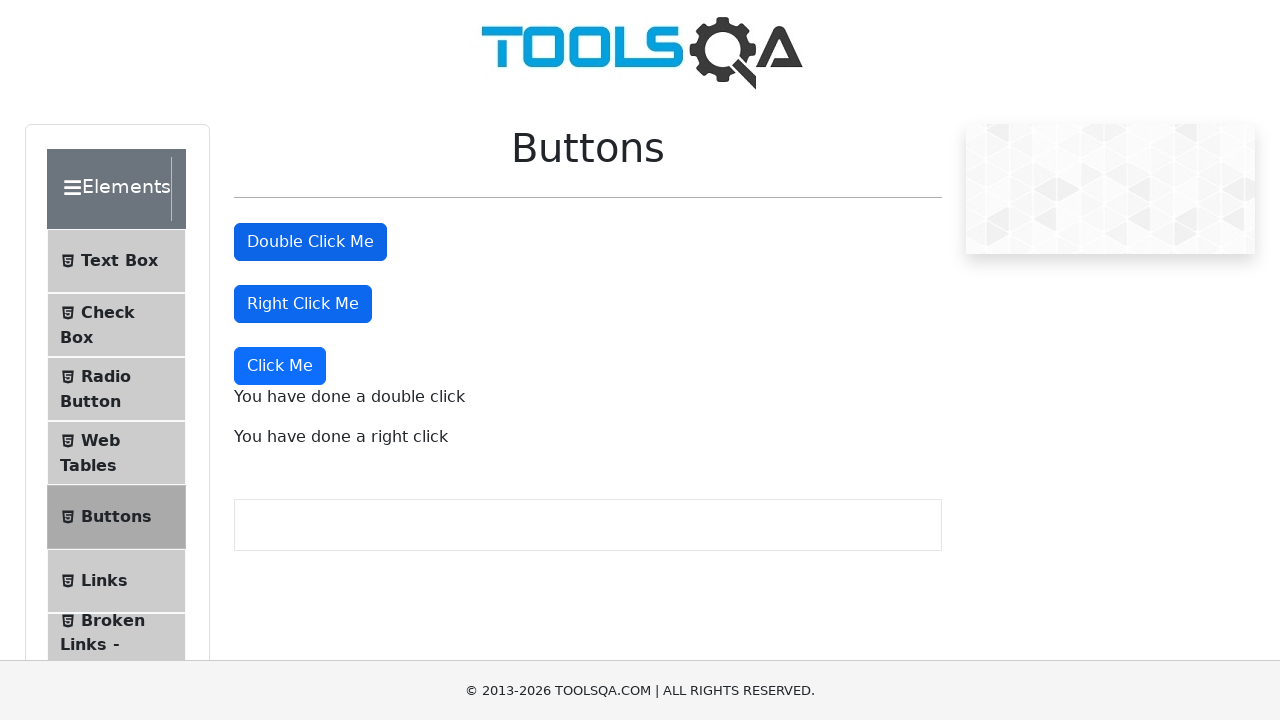

Clicked the dynamic 'Click Me' button at (280, 366) on text='Click Me'
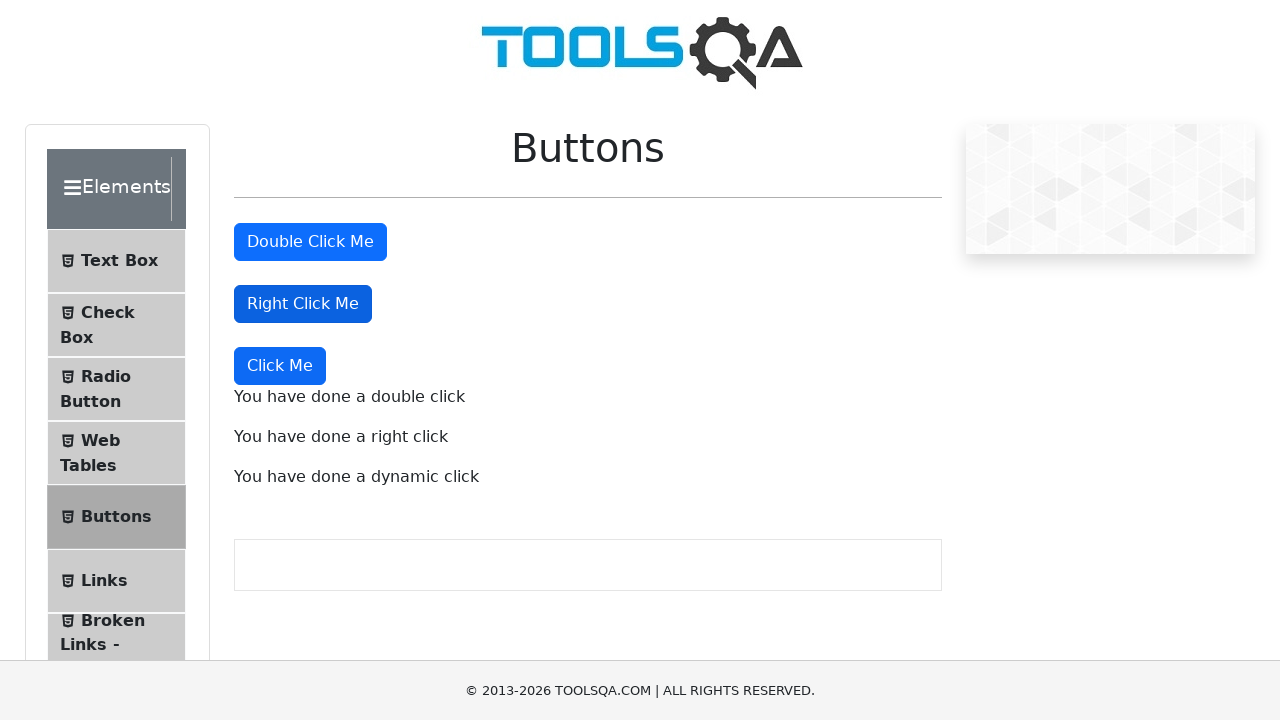

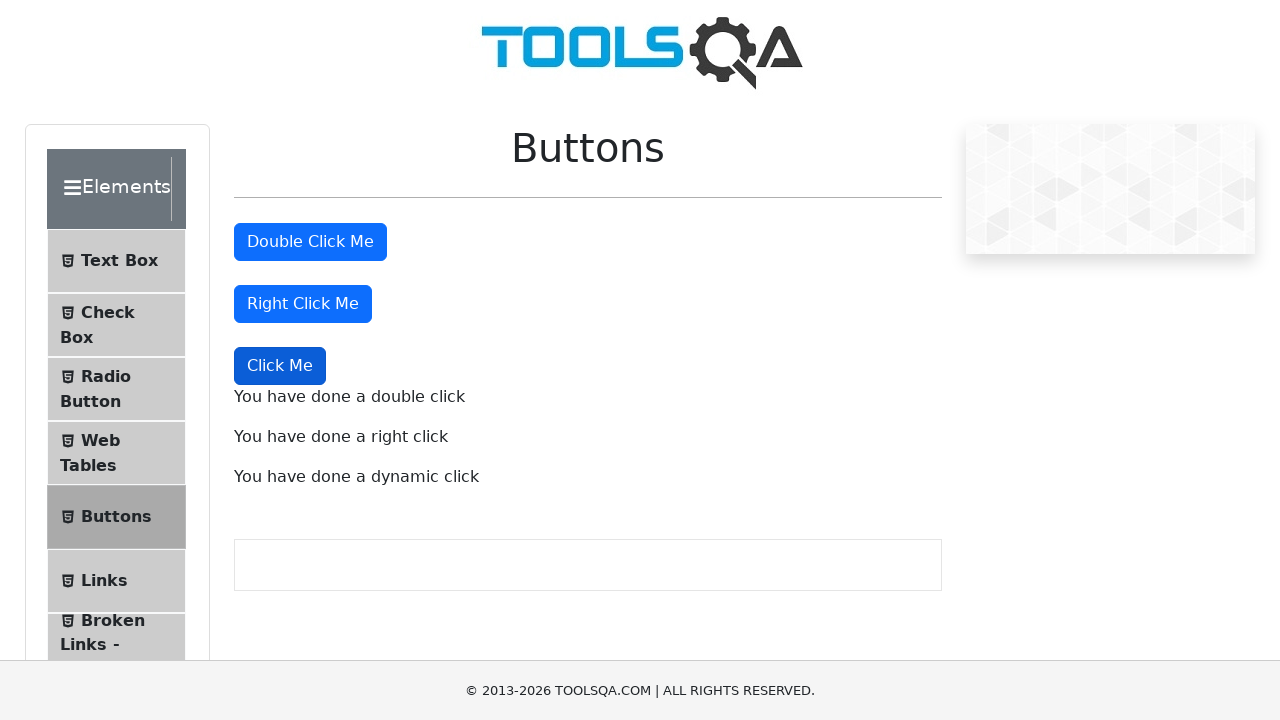